Tests hover functionality by hovering over an avatar image and verifying that additional user information (caption) appears on the page.

Starting URL: http://the-internet.herokuapp.com/hovers

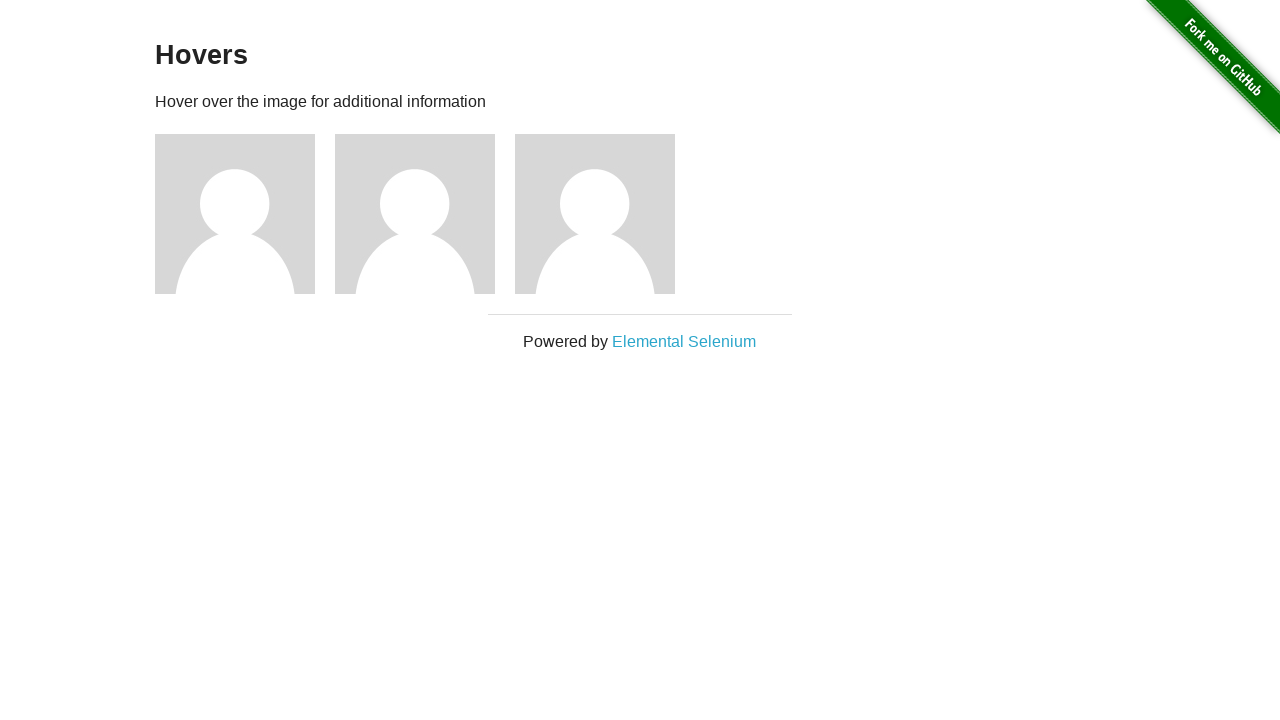

Located the first avatar figure element
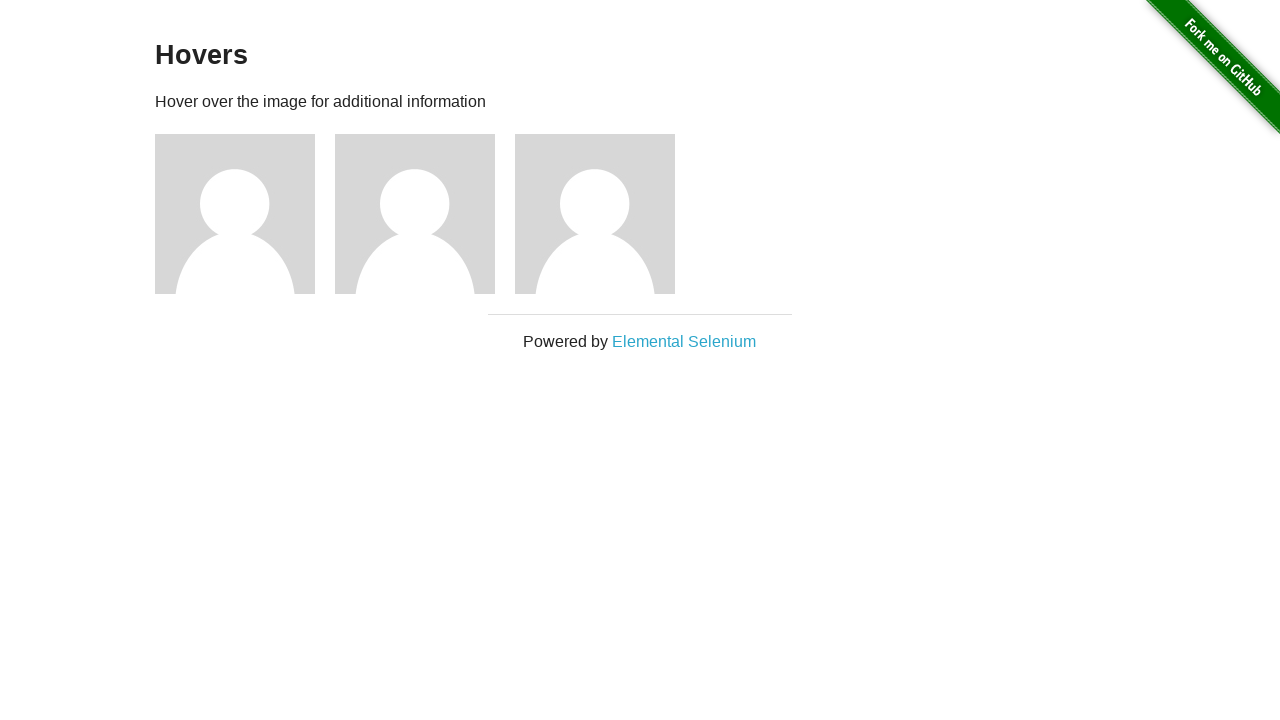

Hovered over the avatar image at (245, 214) on .figure >> nth=0
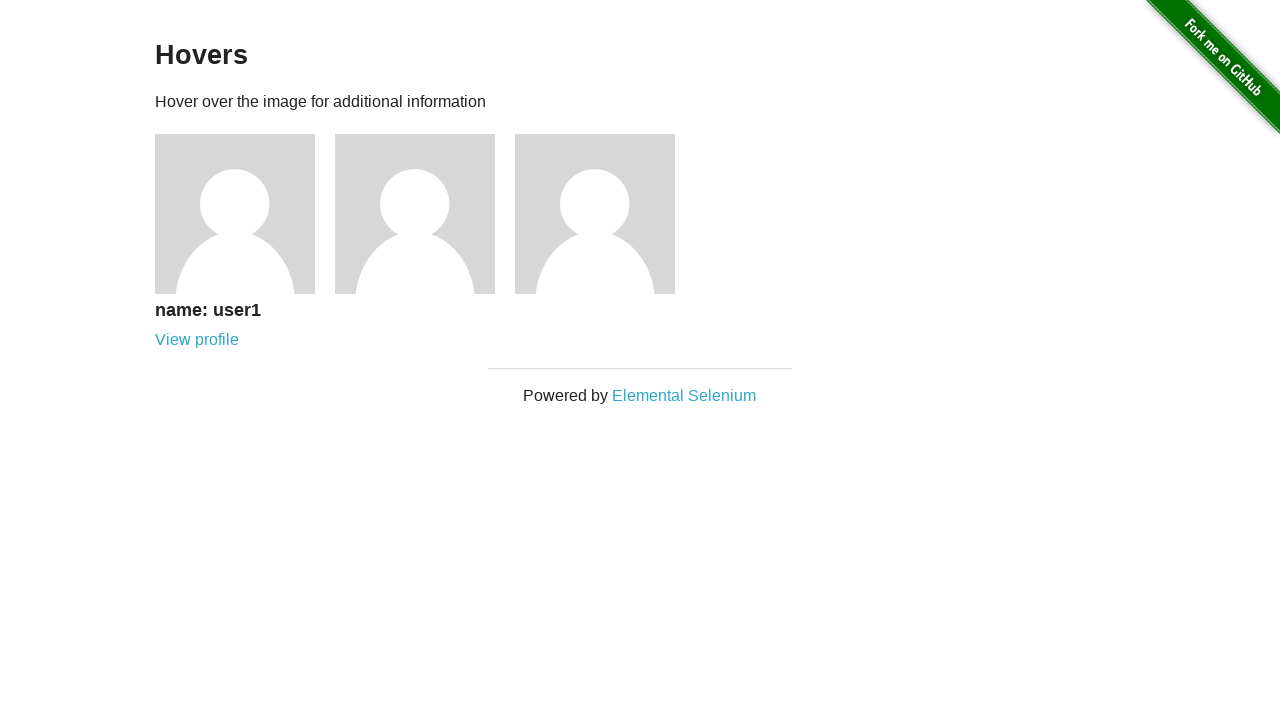

Located the avatar caption element
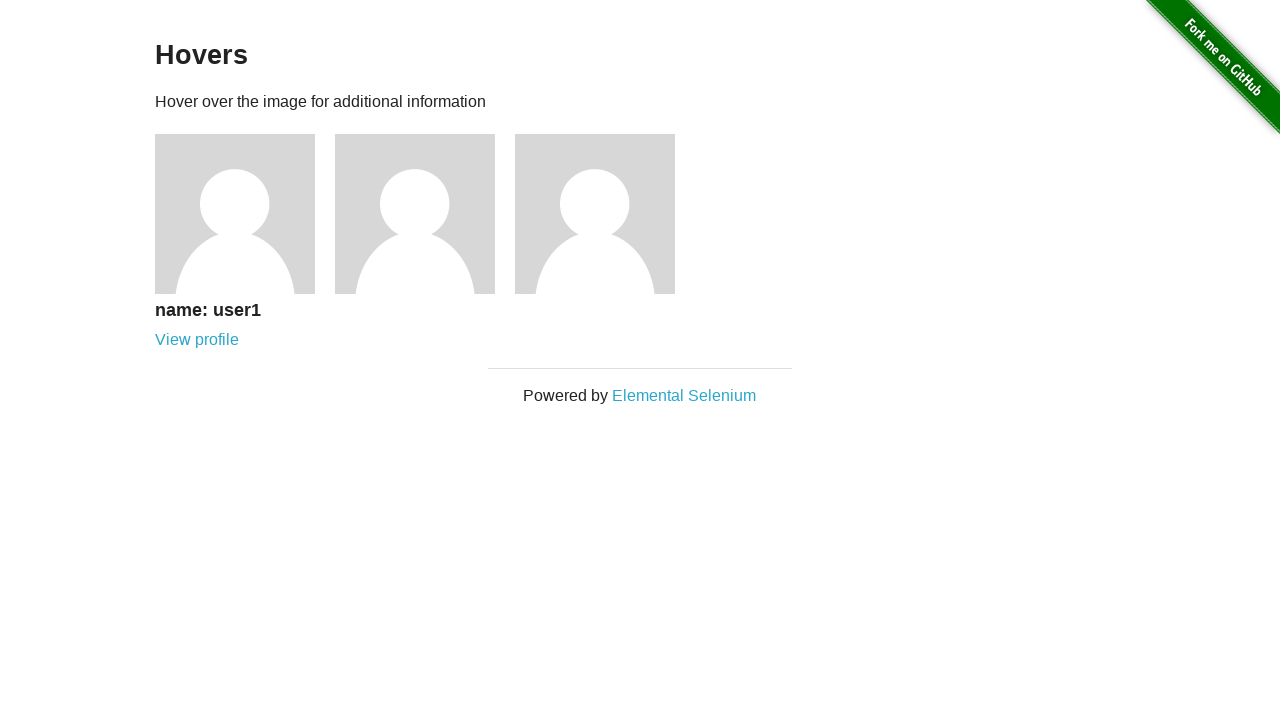

Verified that the user information caption is now visible
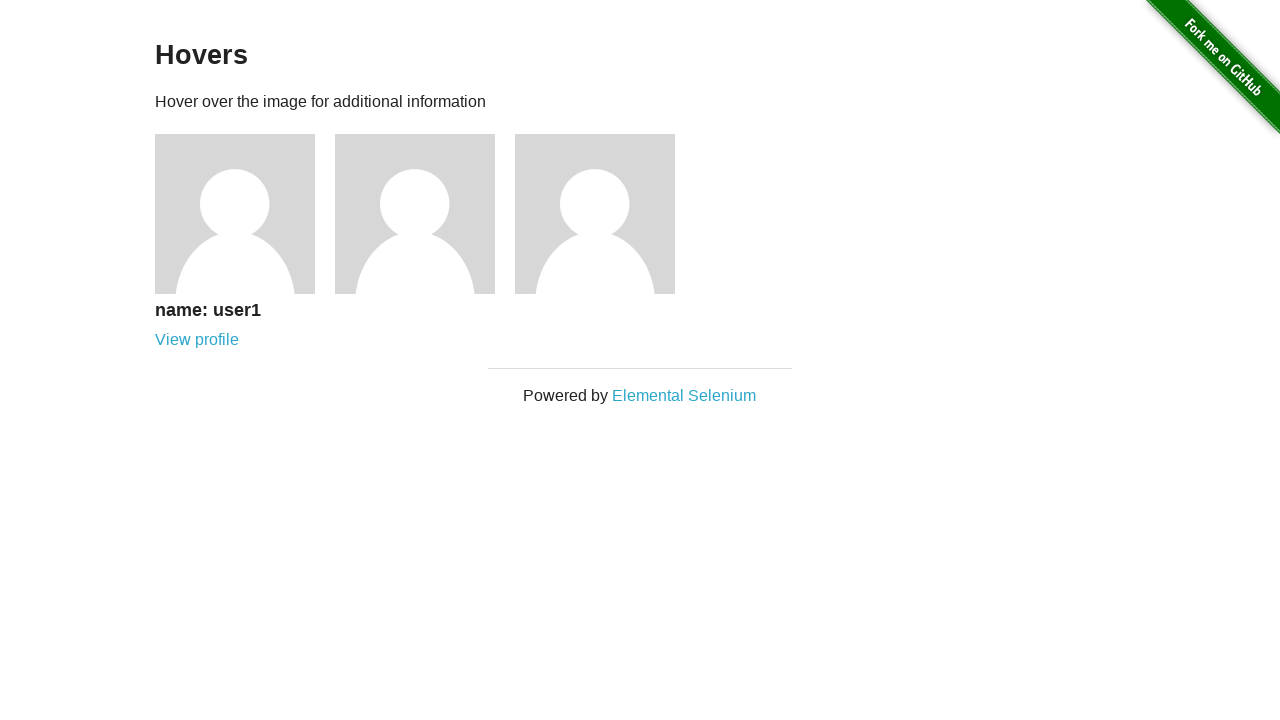

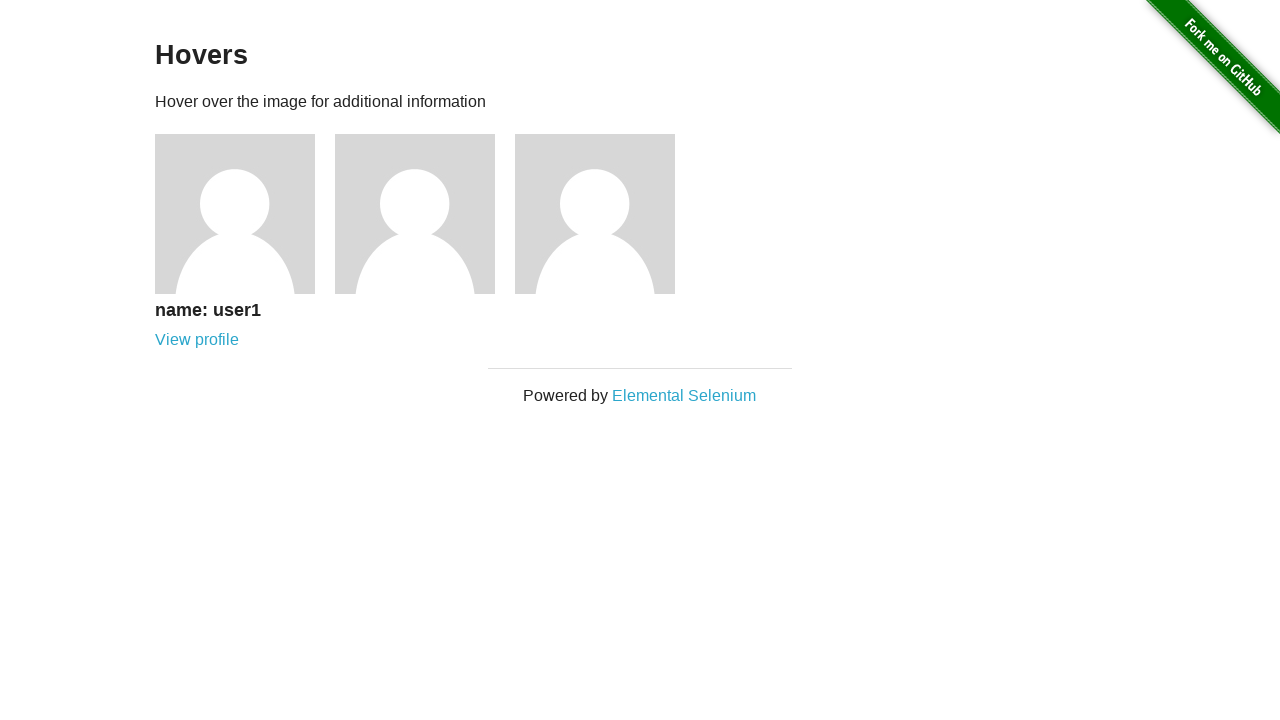